Navigates to example.com, injects custom CSS styling, adds a custom banner element to the page, and modifies the h1 heading text to demonstrate DOM manipulation capabilities.

Starting URL: https://example.com

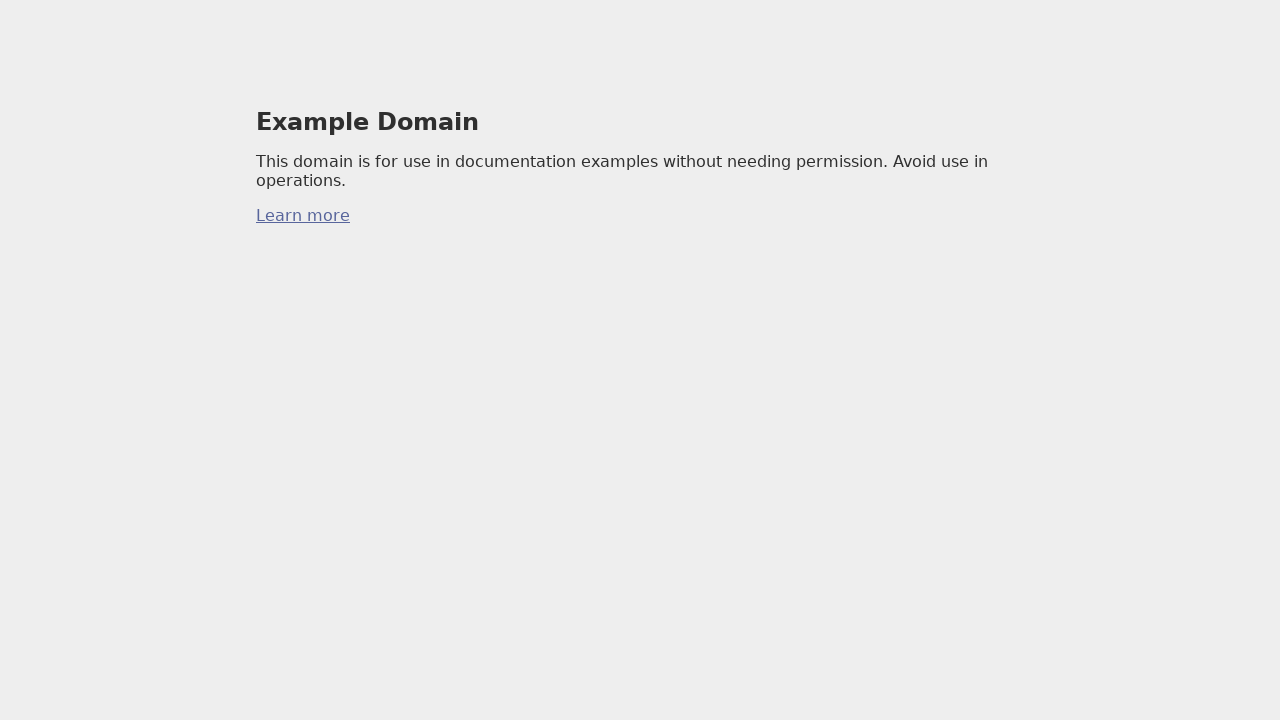

Waited for page to reach networkidle state
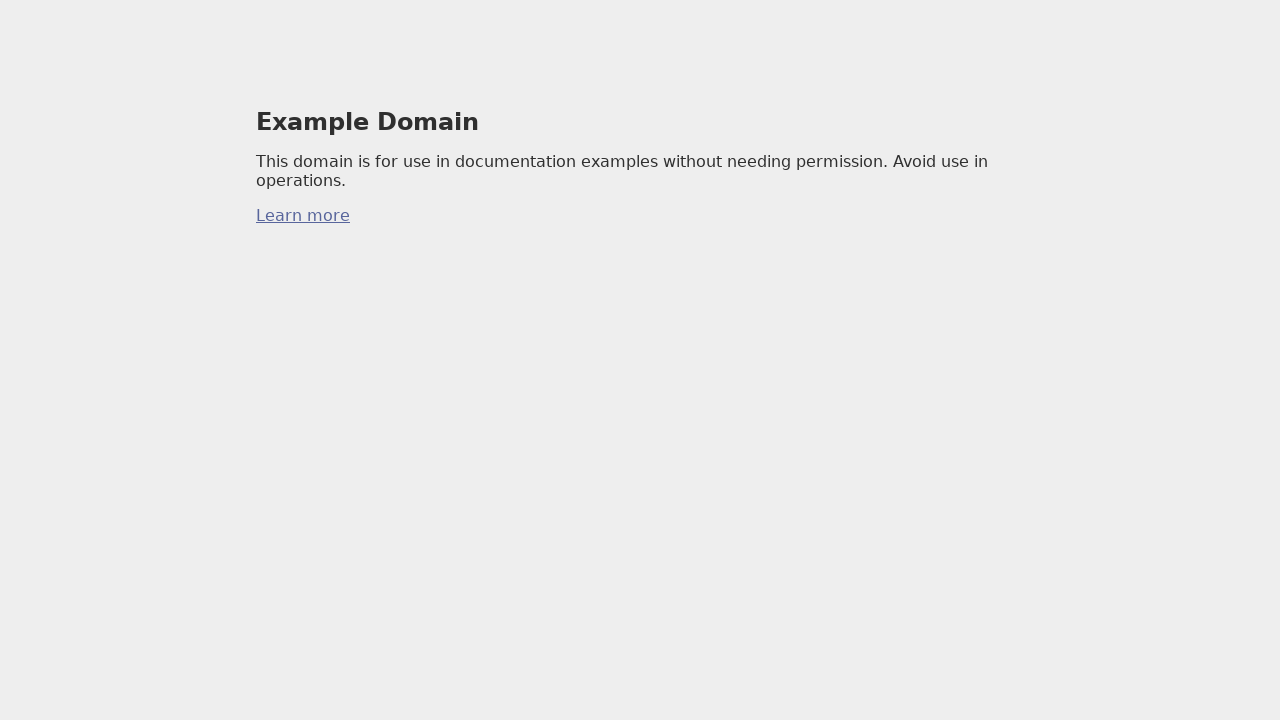

Injected custom CSS styles for body, h1, and banner elements
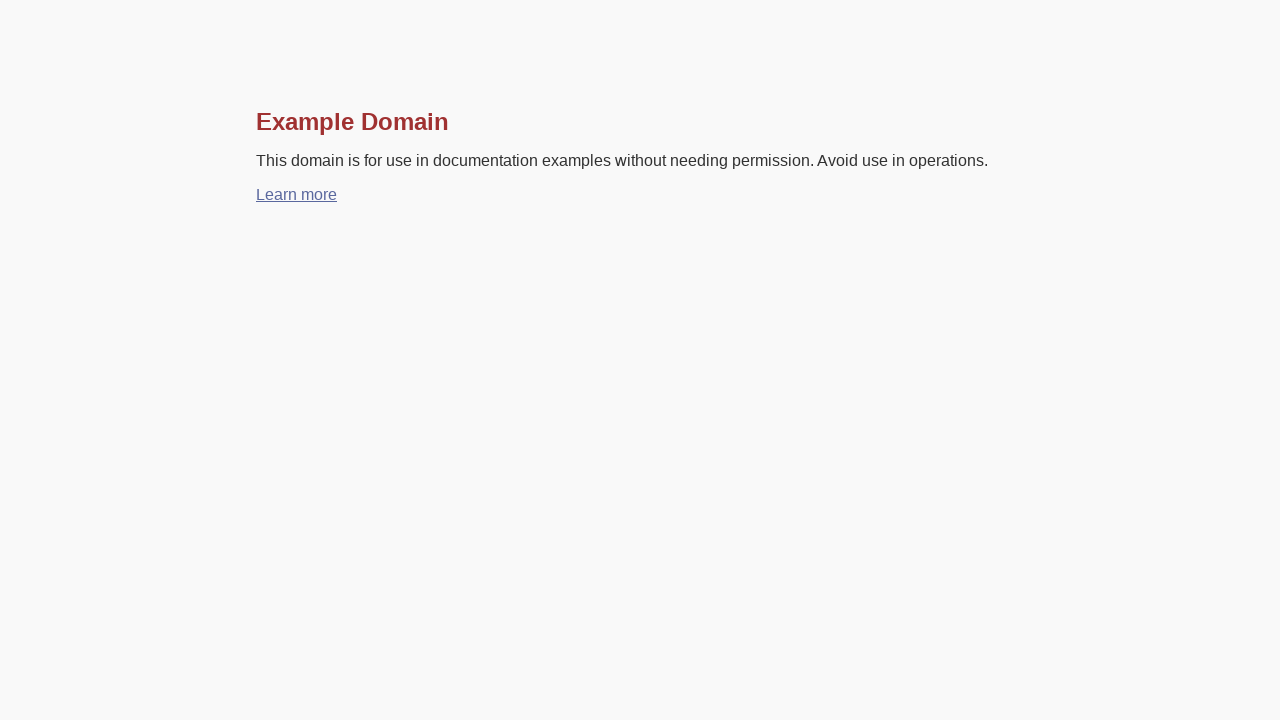

Added custom banner element and modified h1 heading text via DOM evaluation
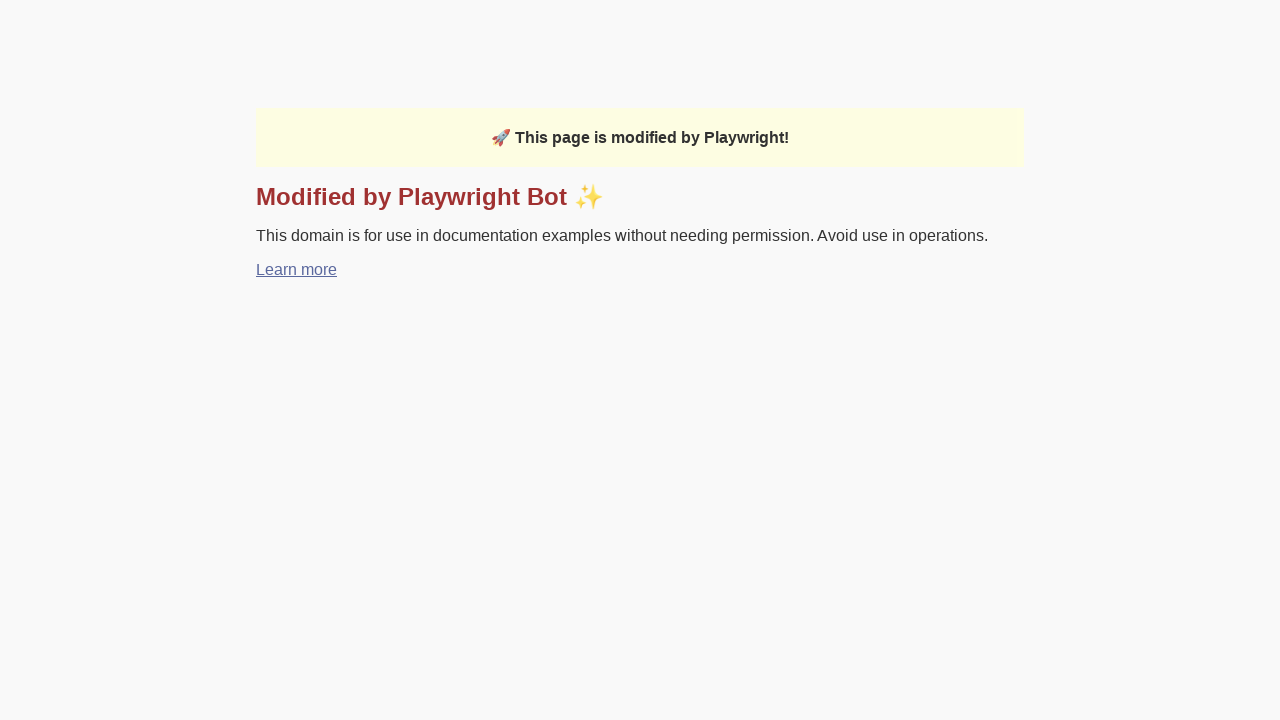

Verified custom banner element is present on the page
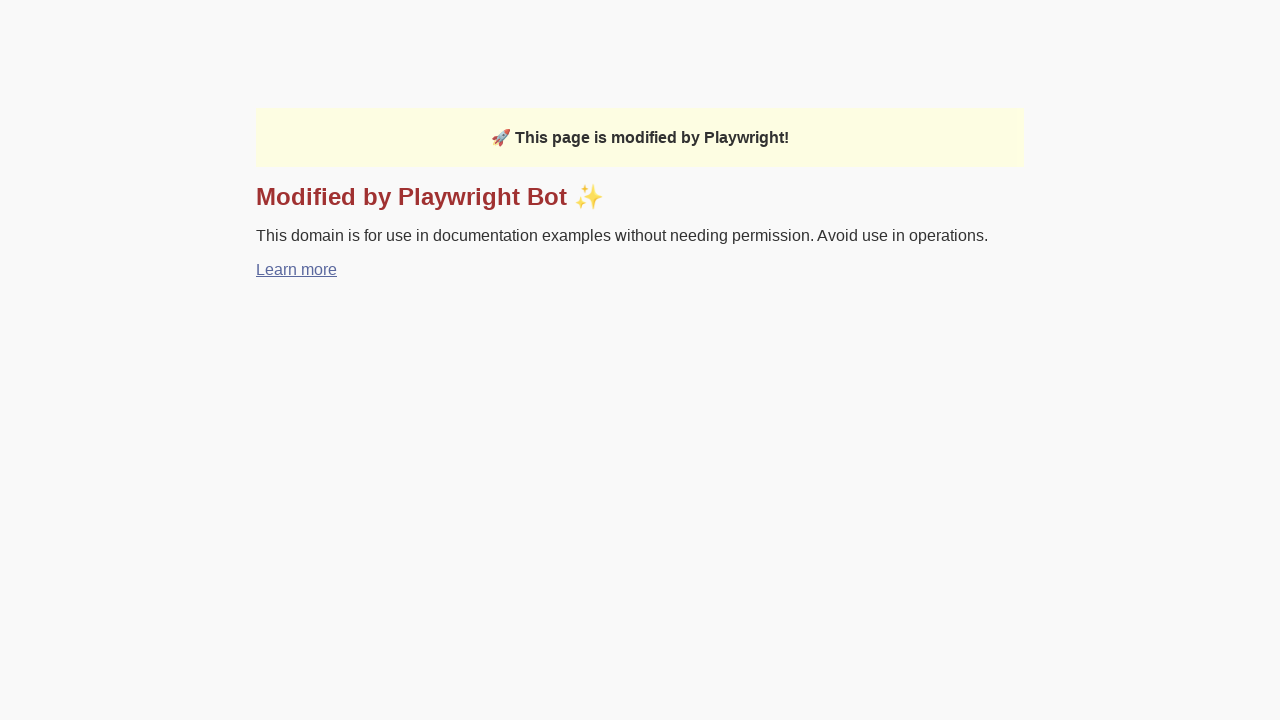

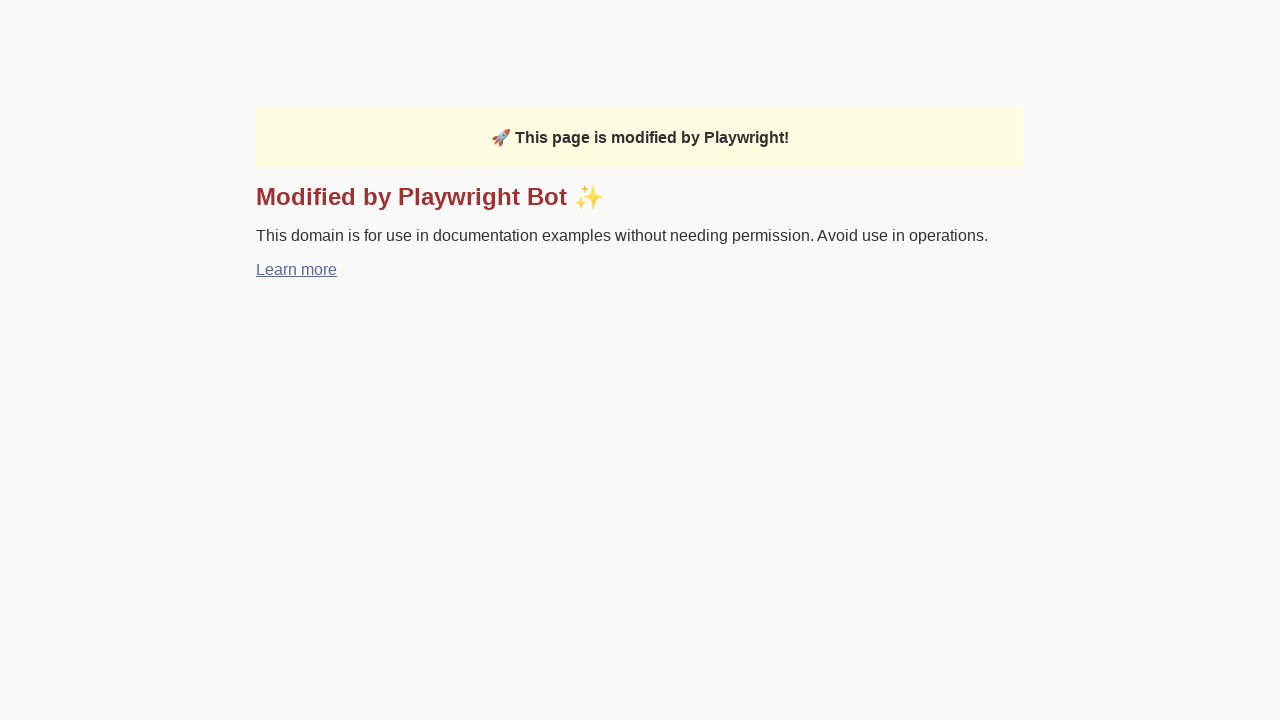